Tests a practice form by filling in name and email fields, clicking a checkbox, submitting the form, and verifying a success message appears.

Starting URL: https://rahulshettyacademy.com/angularpractice/

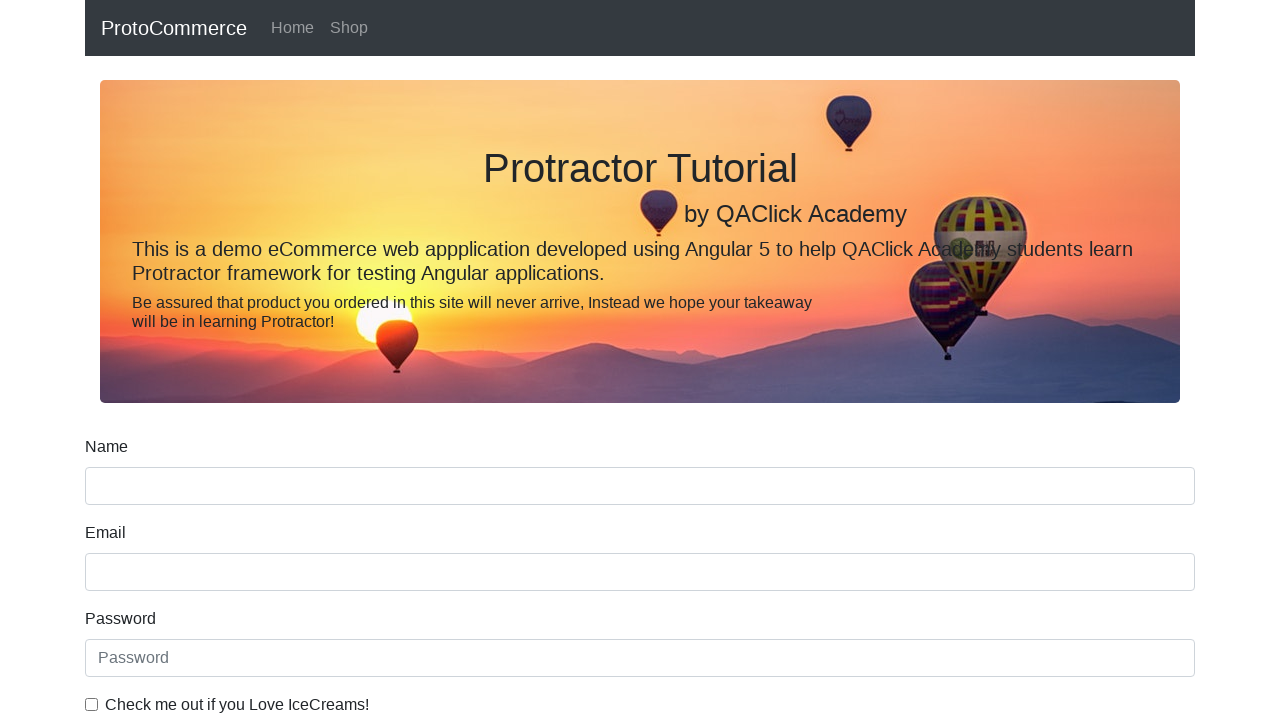

Filled name field with 'AirMax' on input[name='name']
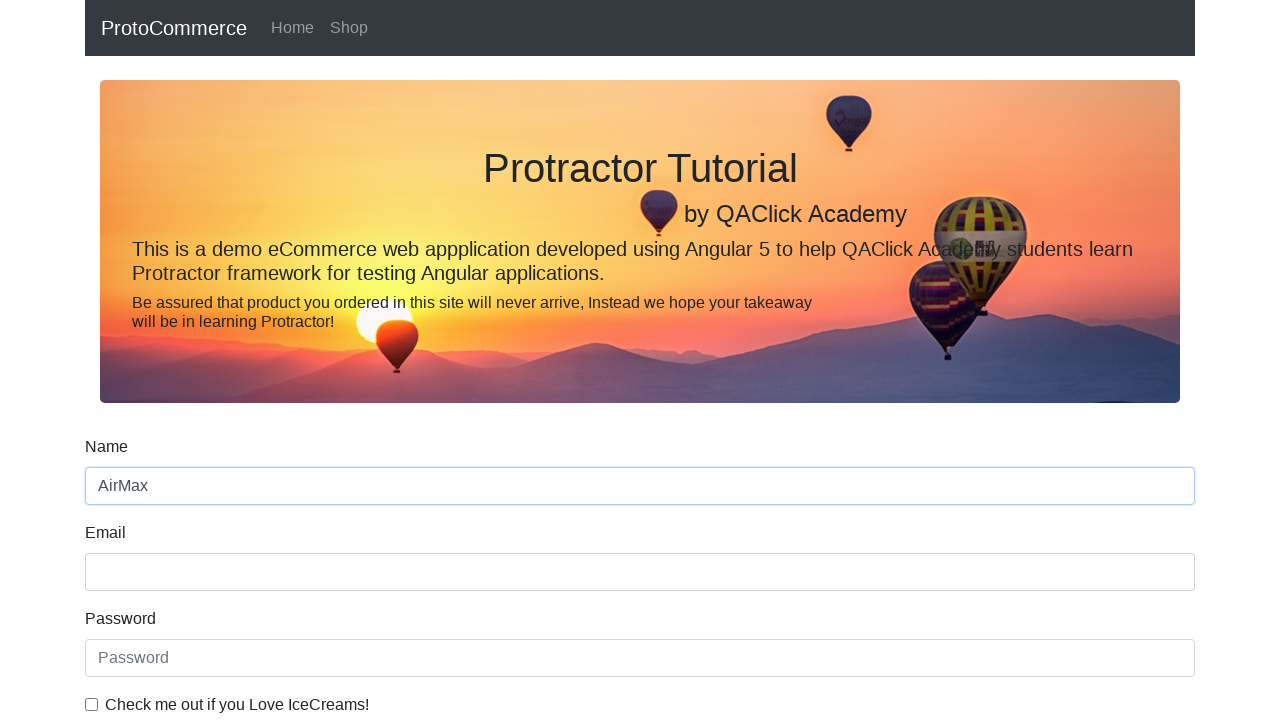

Filled email field with 'Yo' on input[name='email']
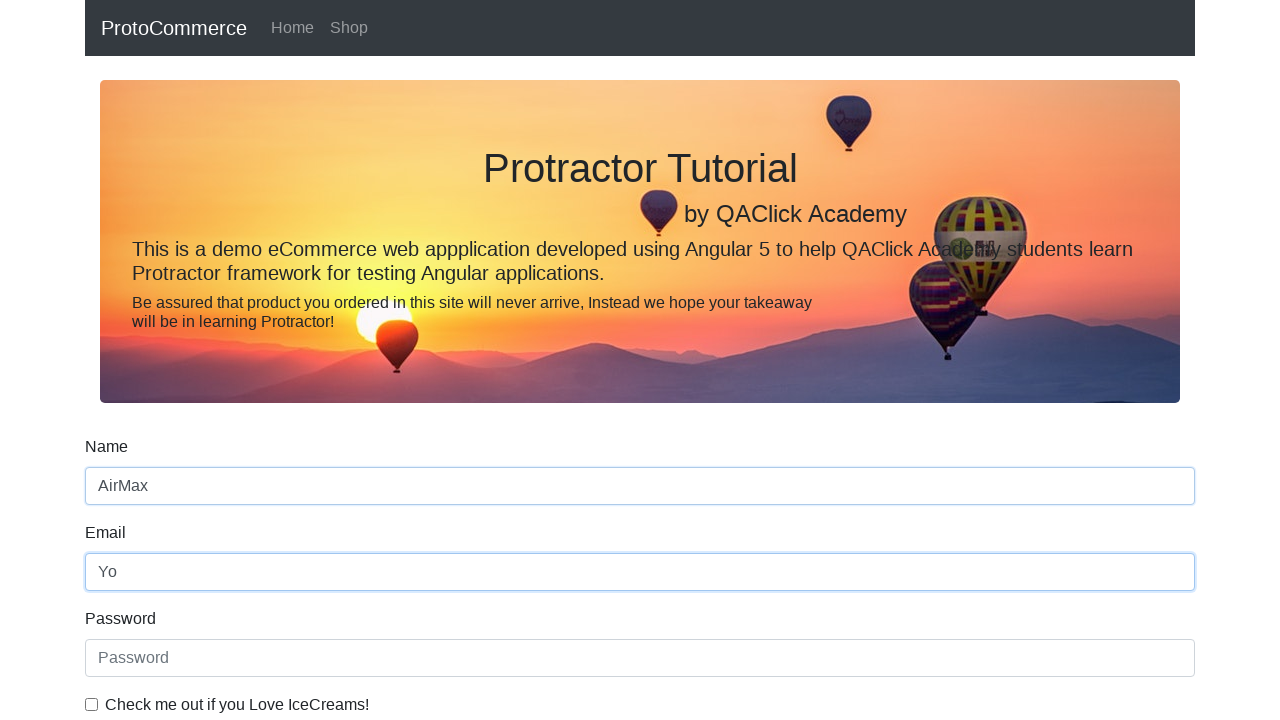

Clicked the practice form checkbox at (92, 704) on #exampleCheck1
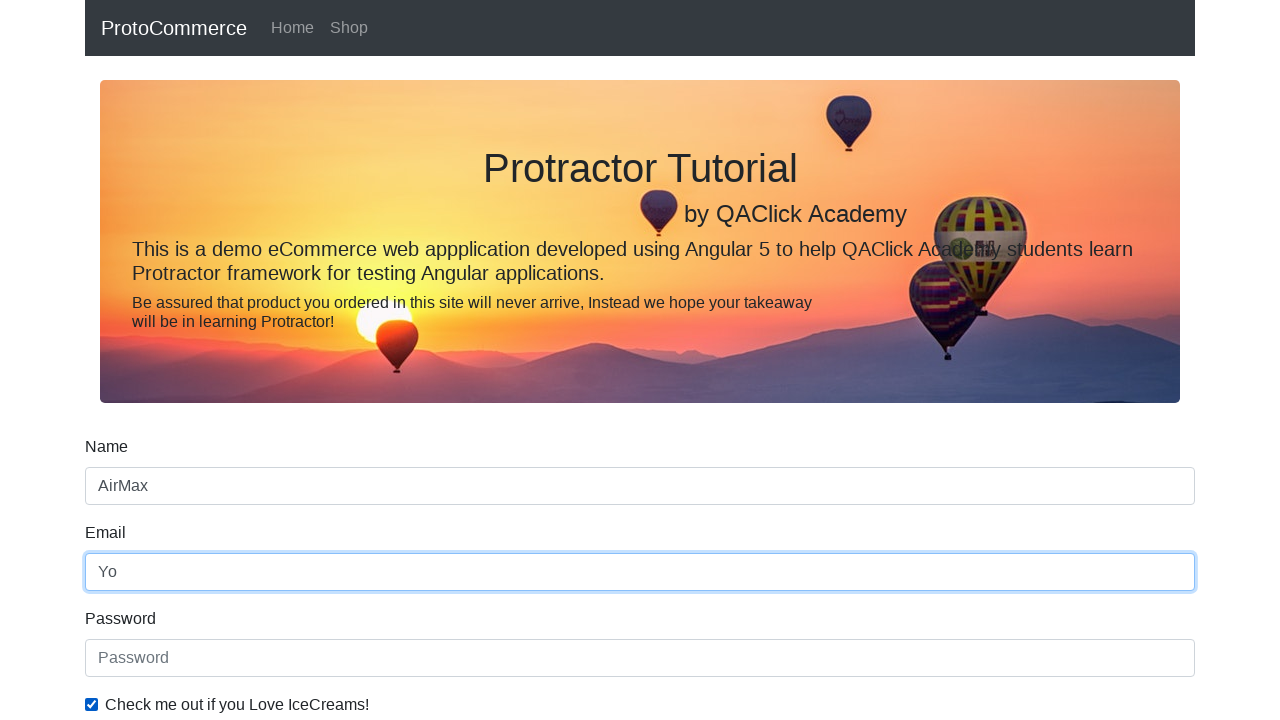

Clicked the form submit button at (123, 491) on input[type='submit']
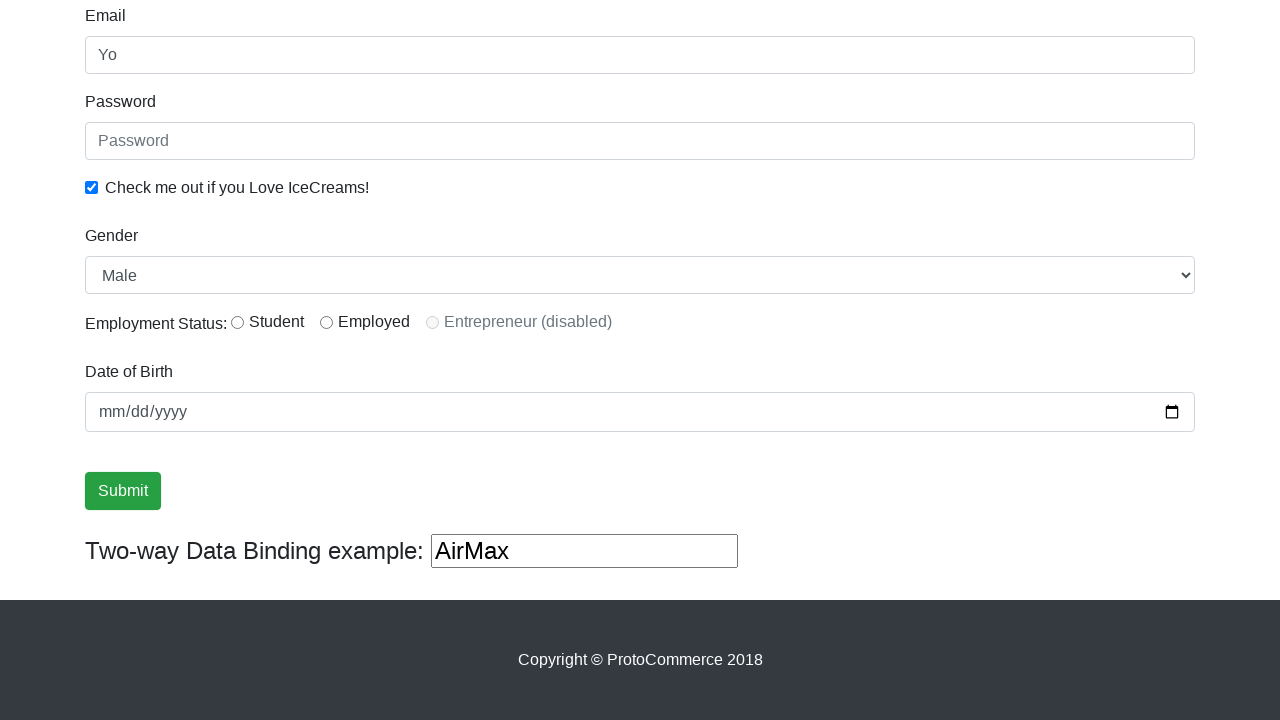

Success message appeared and loaded
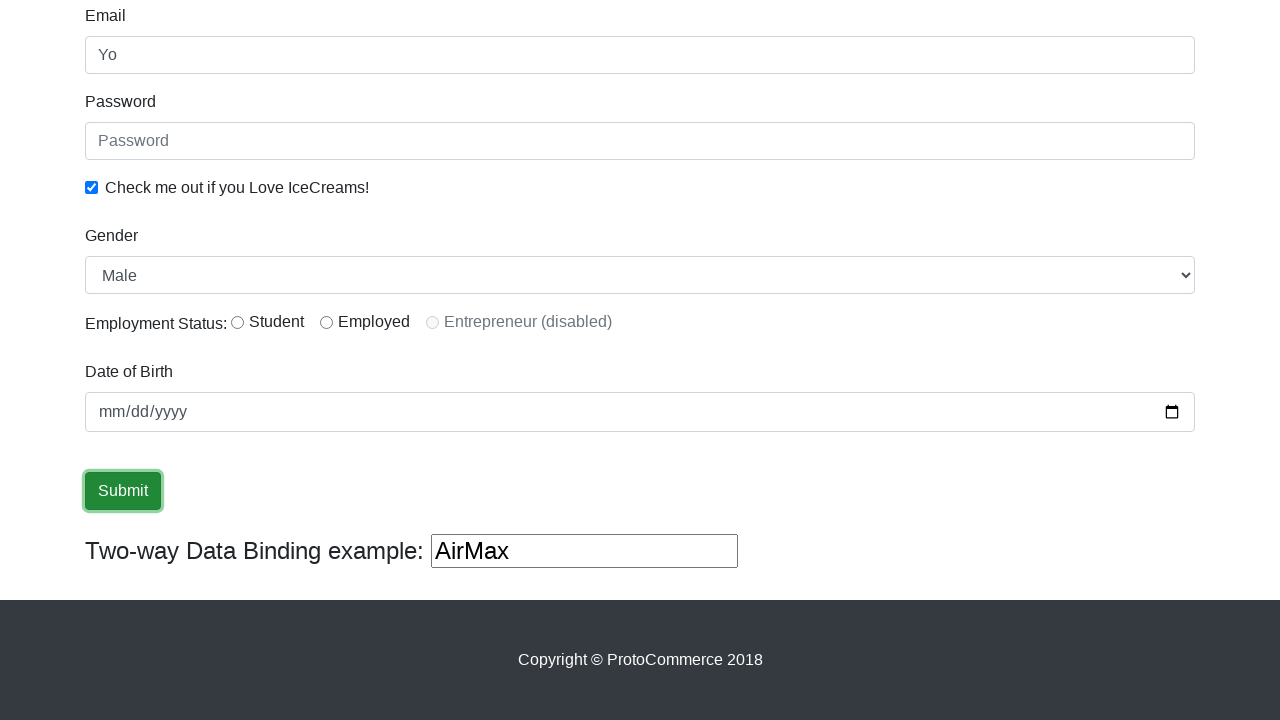

Verified success message contains 'success' text
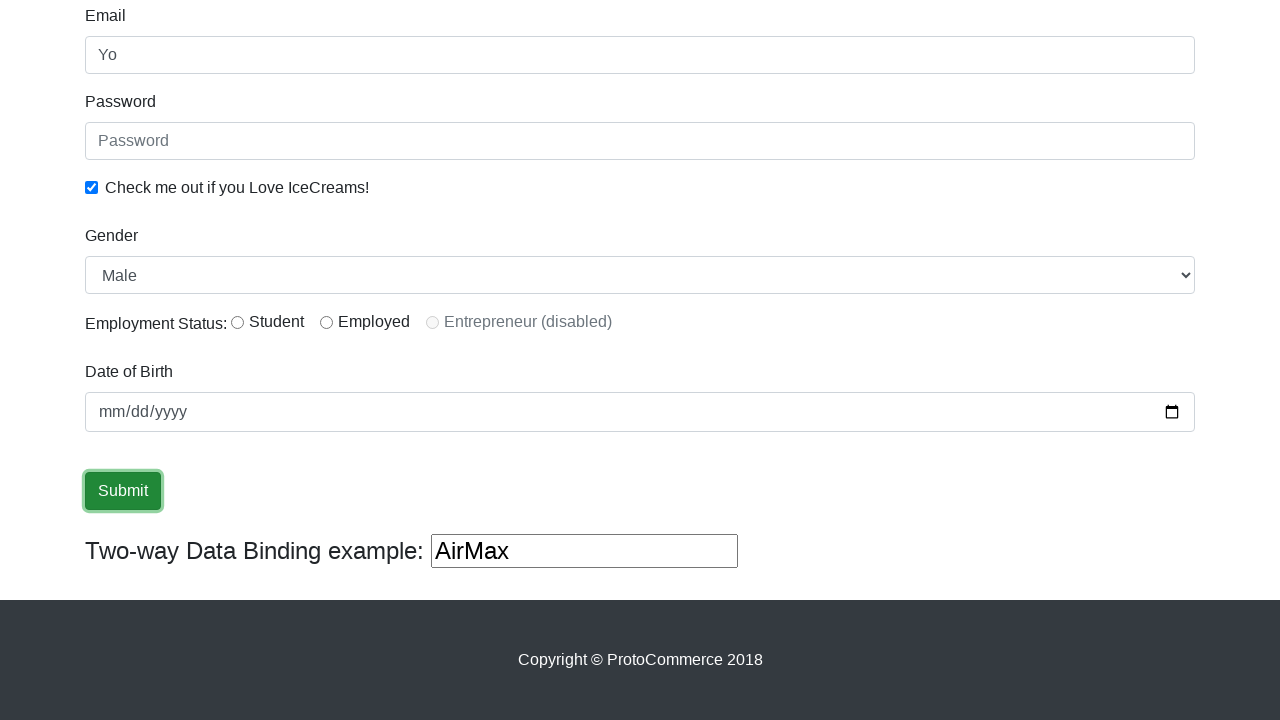

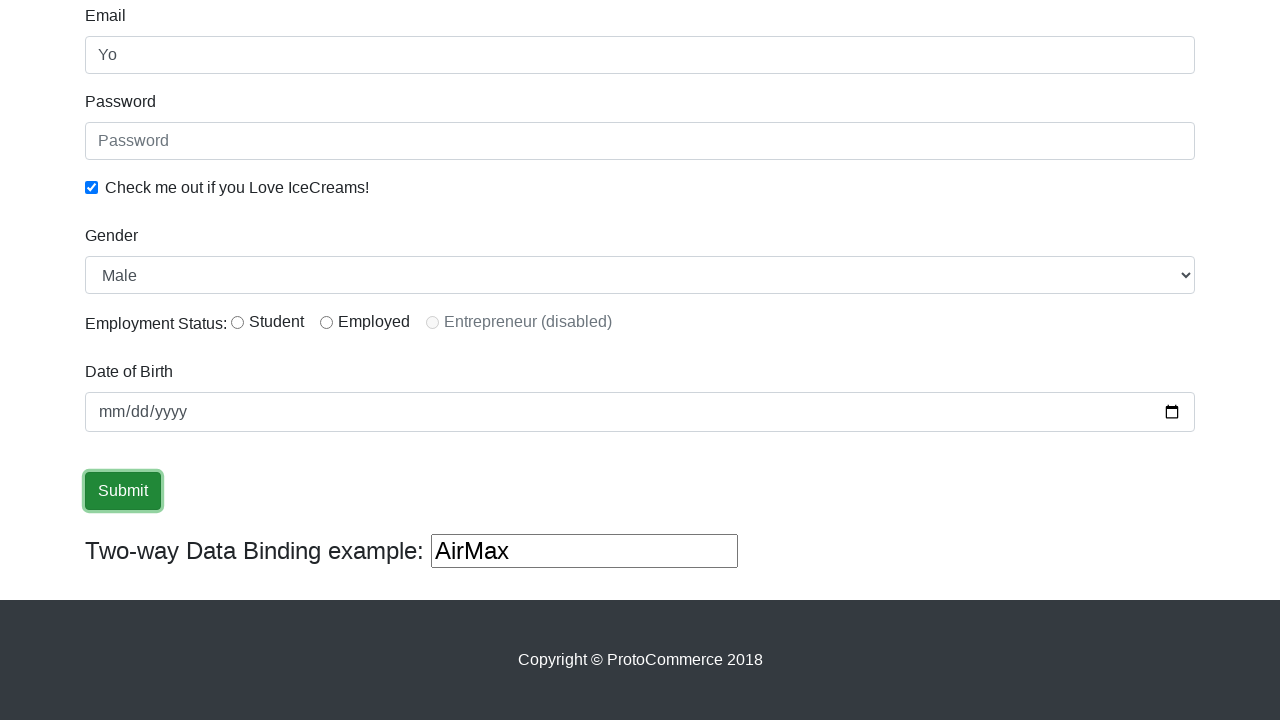